Tests iframe interaction by switching to an iframe and filling out a form with first name and last name fields

Starting URL: https://www.w3schools.com/html/tryit.asp?filename=tryhtml_form_submit

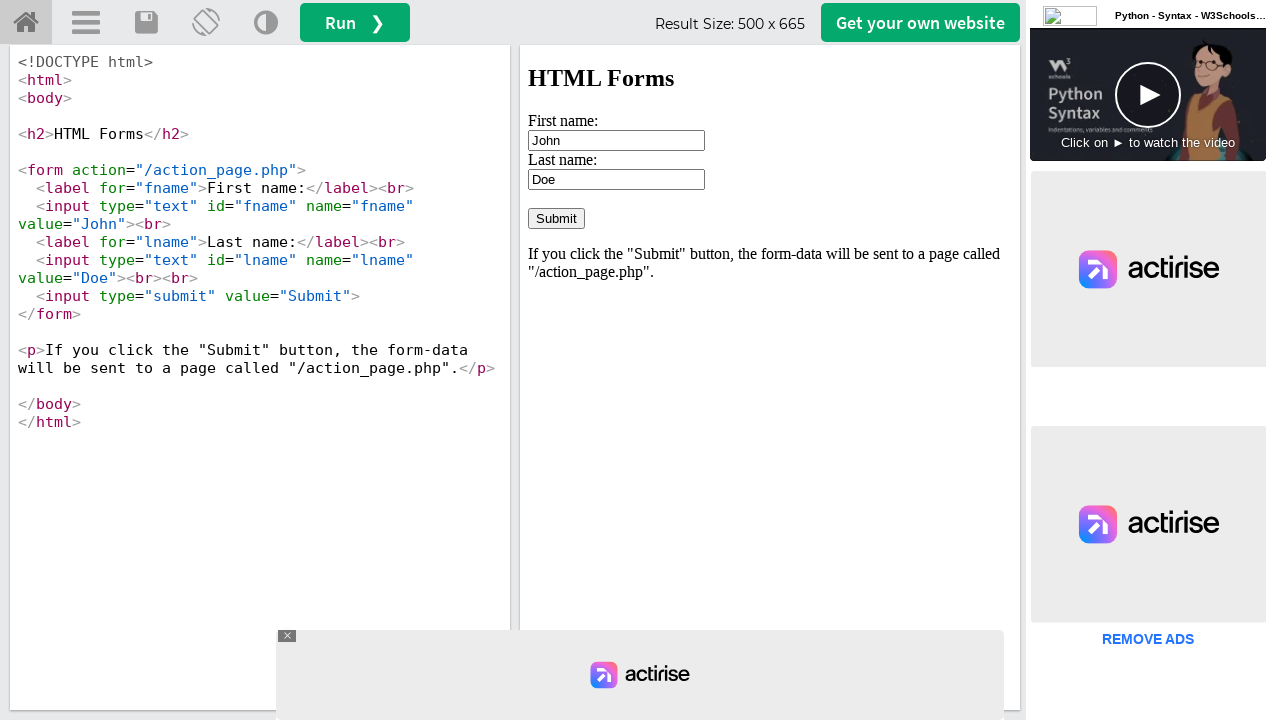

Located iframe with ID 'iframeResult' containing the form
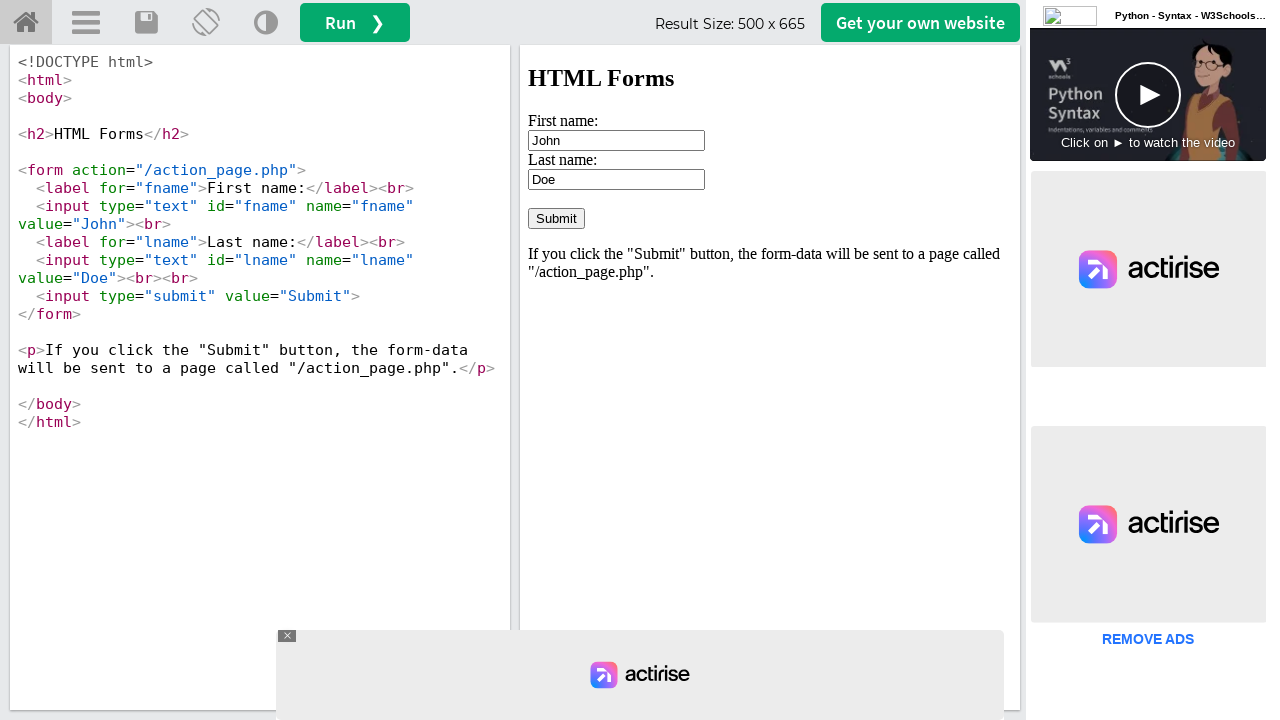

Cleared the first name input field on #iframeResult >> internal:control=enter-frame >> input#fname
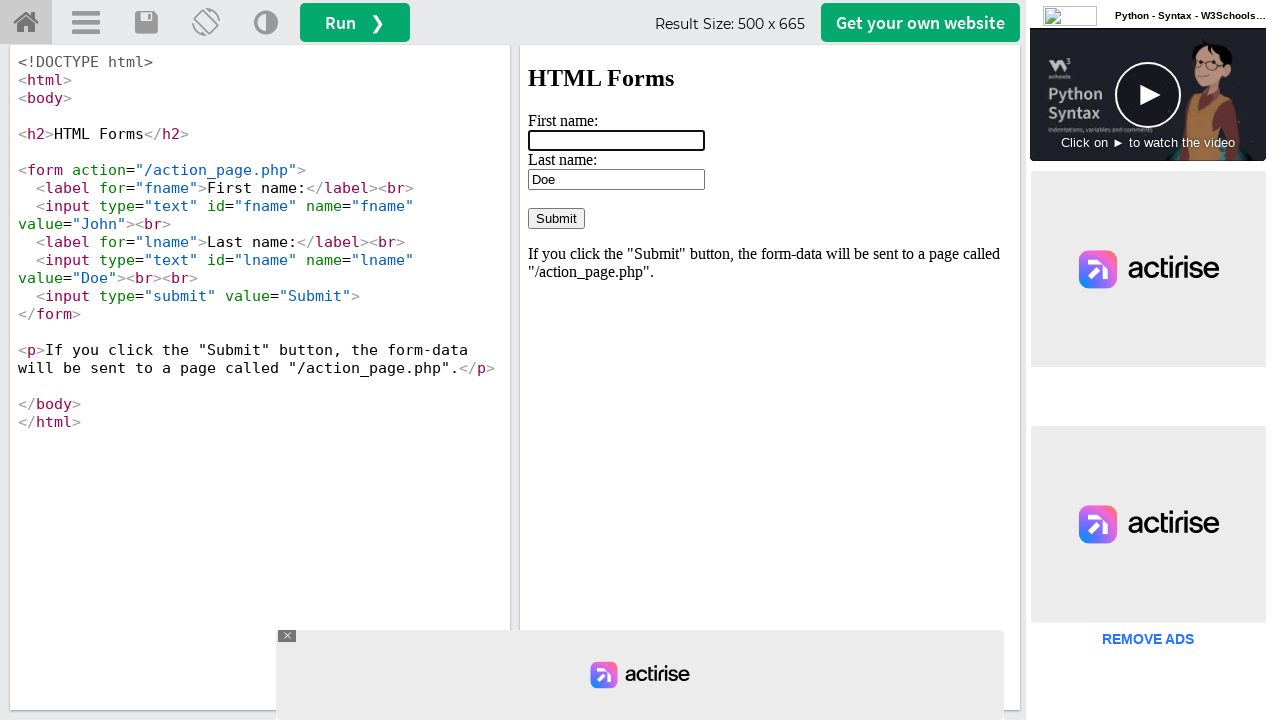

Filled first name field with 'Sravani' on #iframeResult >> internal:control=enter-frame >> input#fname
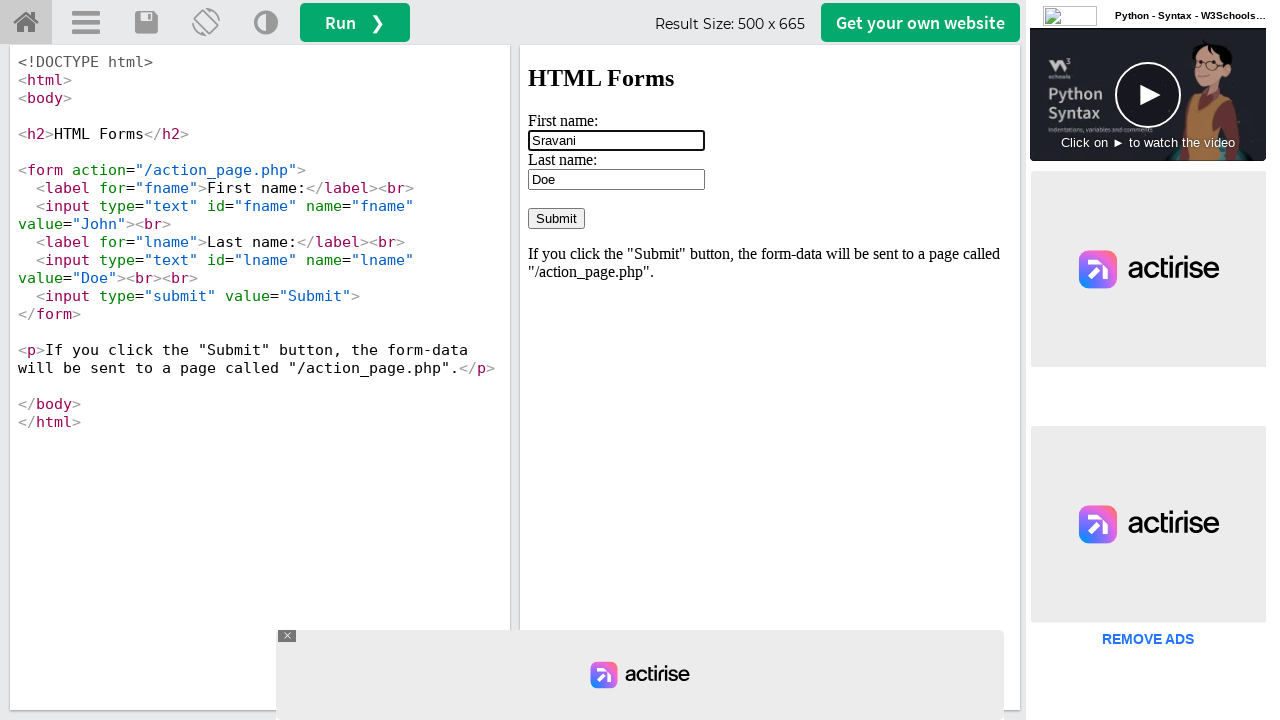

Cleared the last name input field on #iframeResult >> internal:control=enter-frame >> input#lname
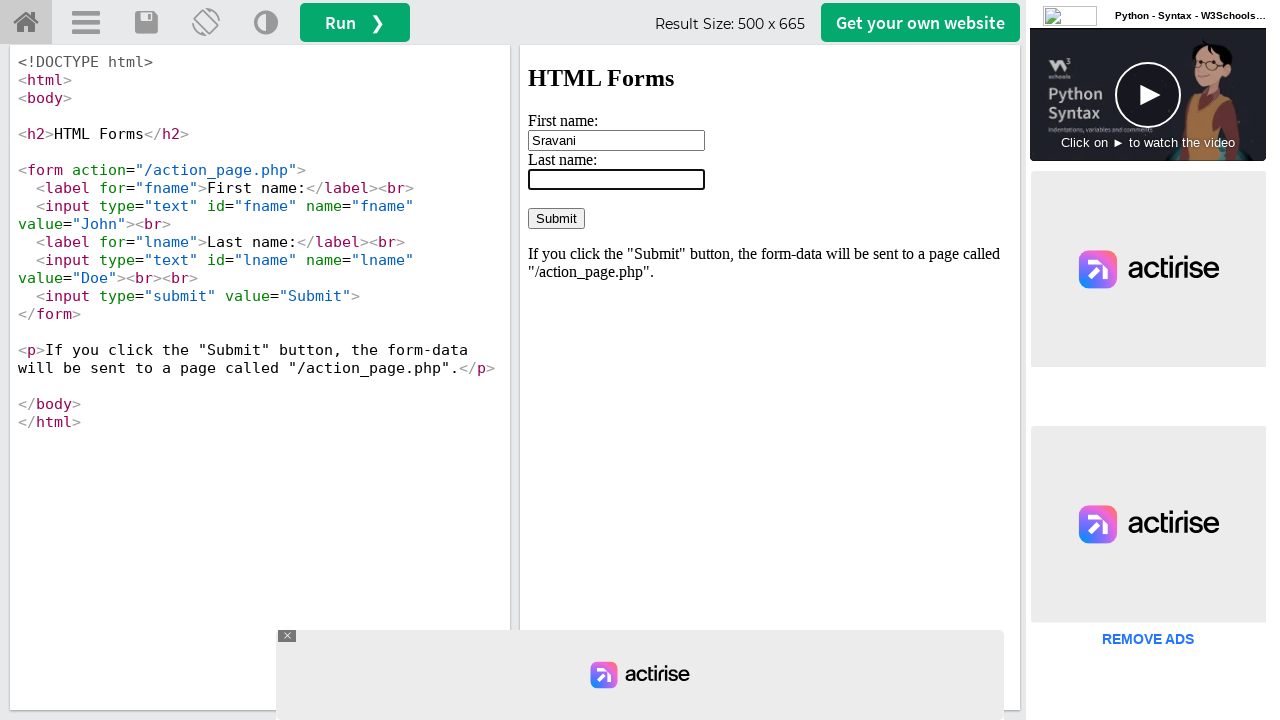

Filled last name field with 'Sanniboyina' on #iframeResult >> internal:control=enter-frame >> input#lname
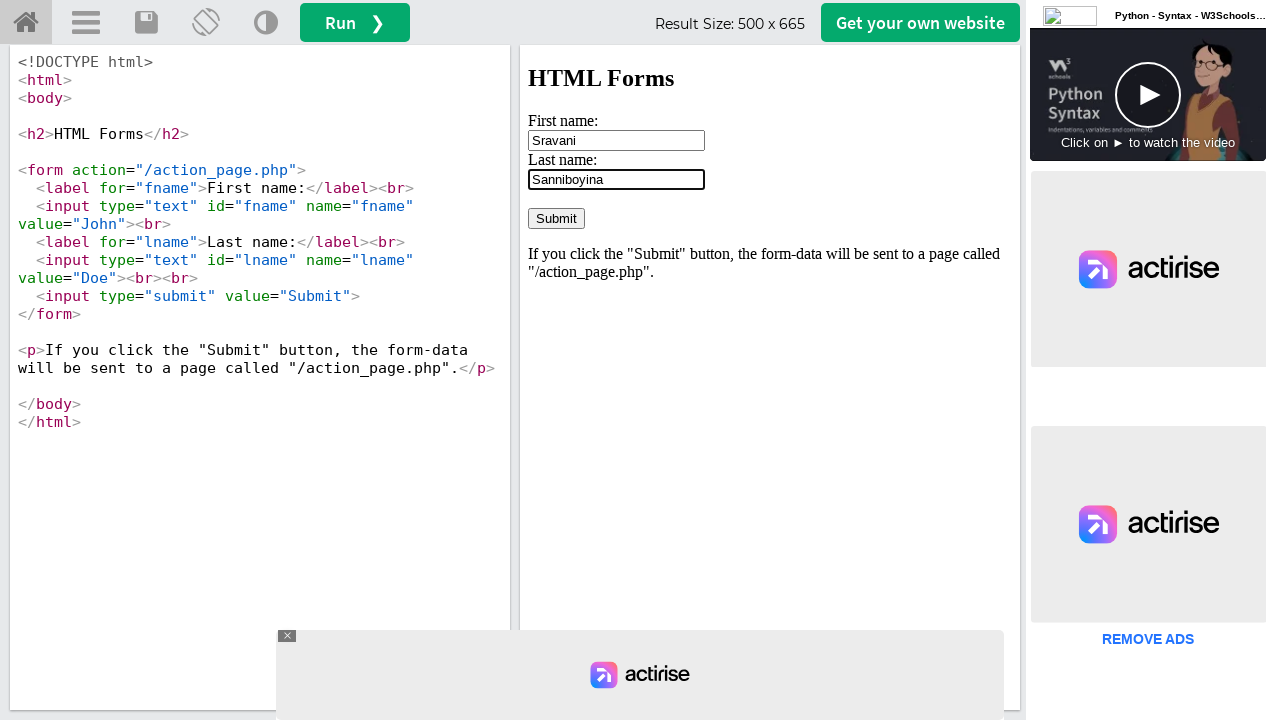

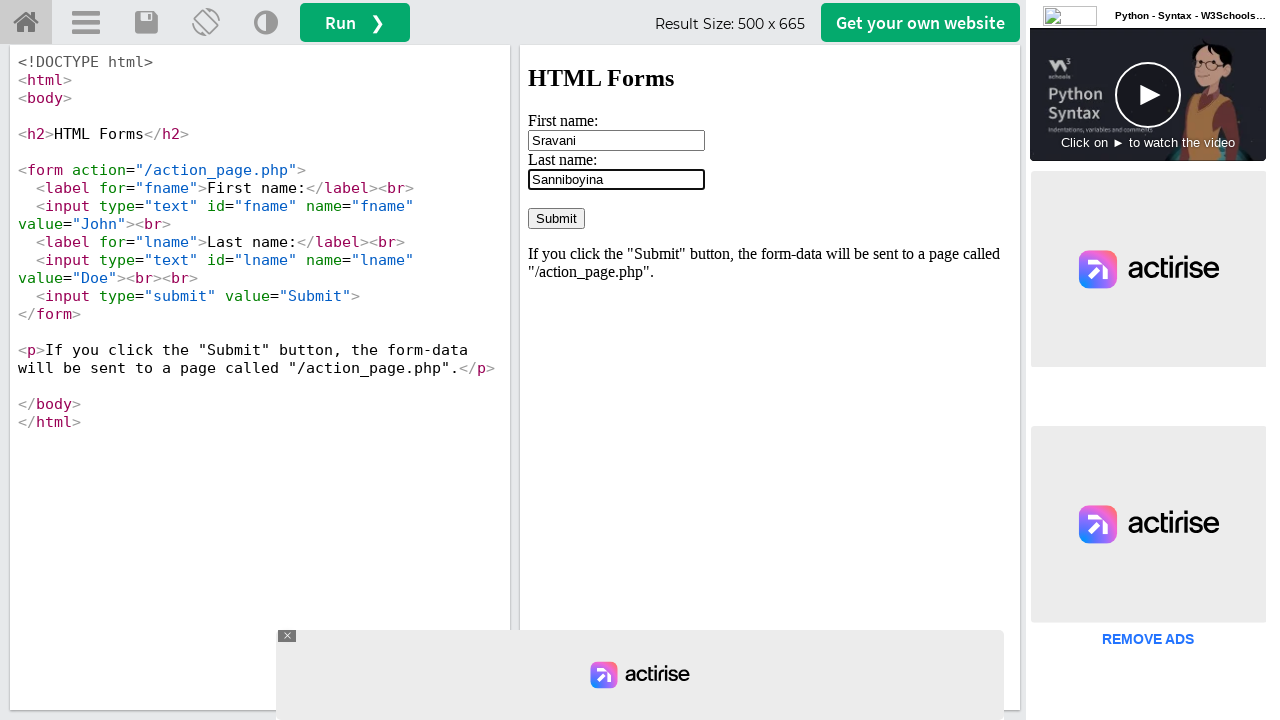